Navigates to Digikala (Iranian e-commerce website) and waits for the page to load

Starting URL: https://digikala.com

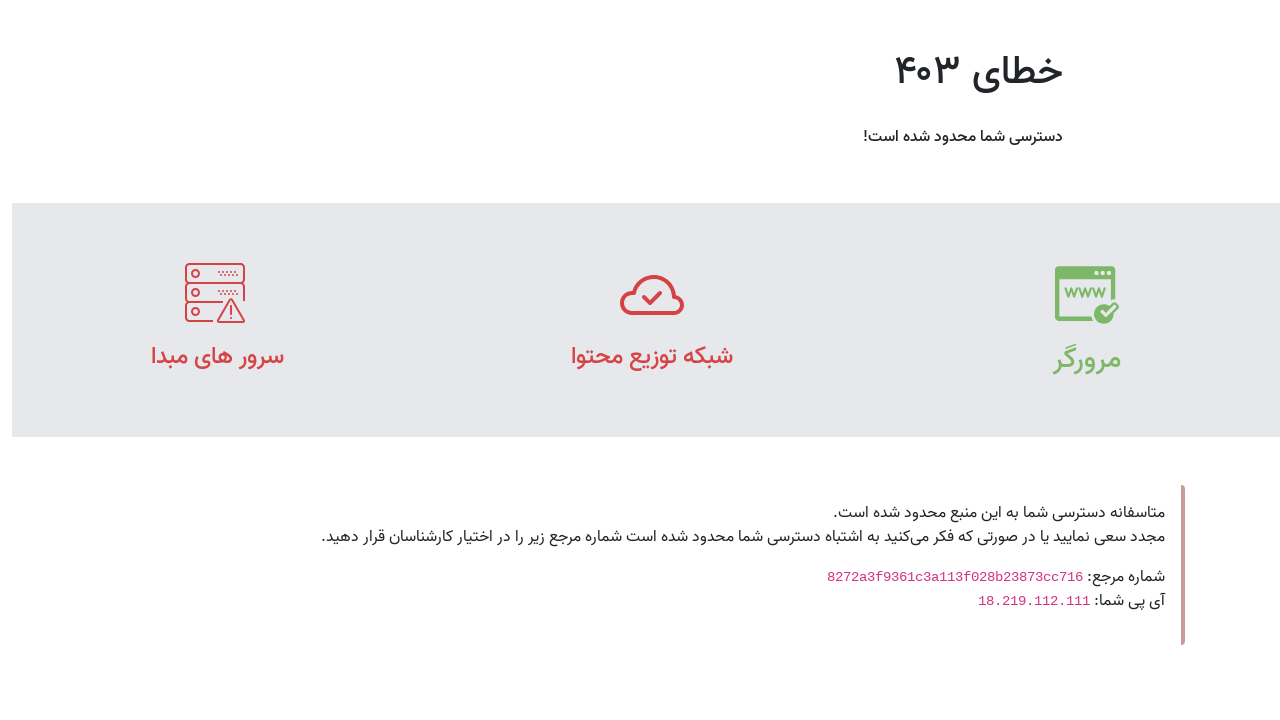

Navigated to Digikala homepage
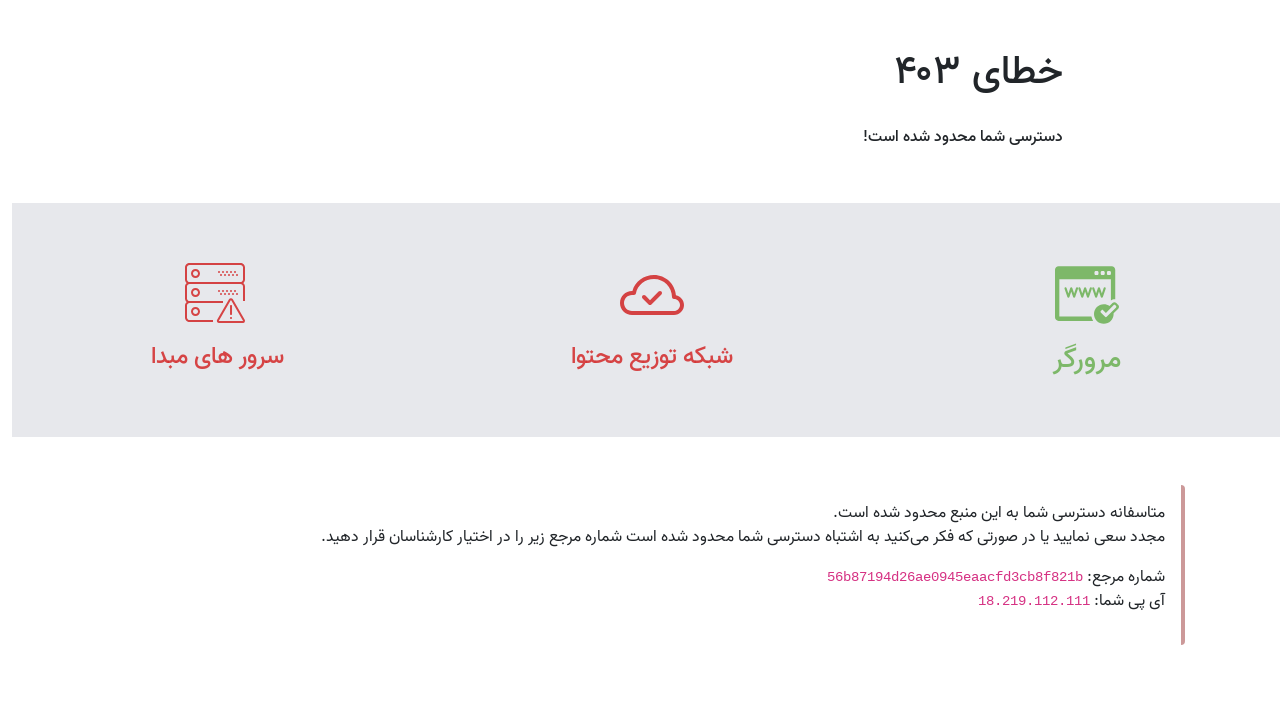

Digikala page fully loaded with networkidle state
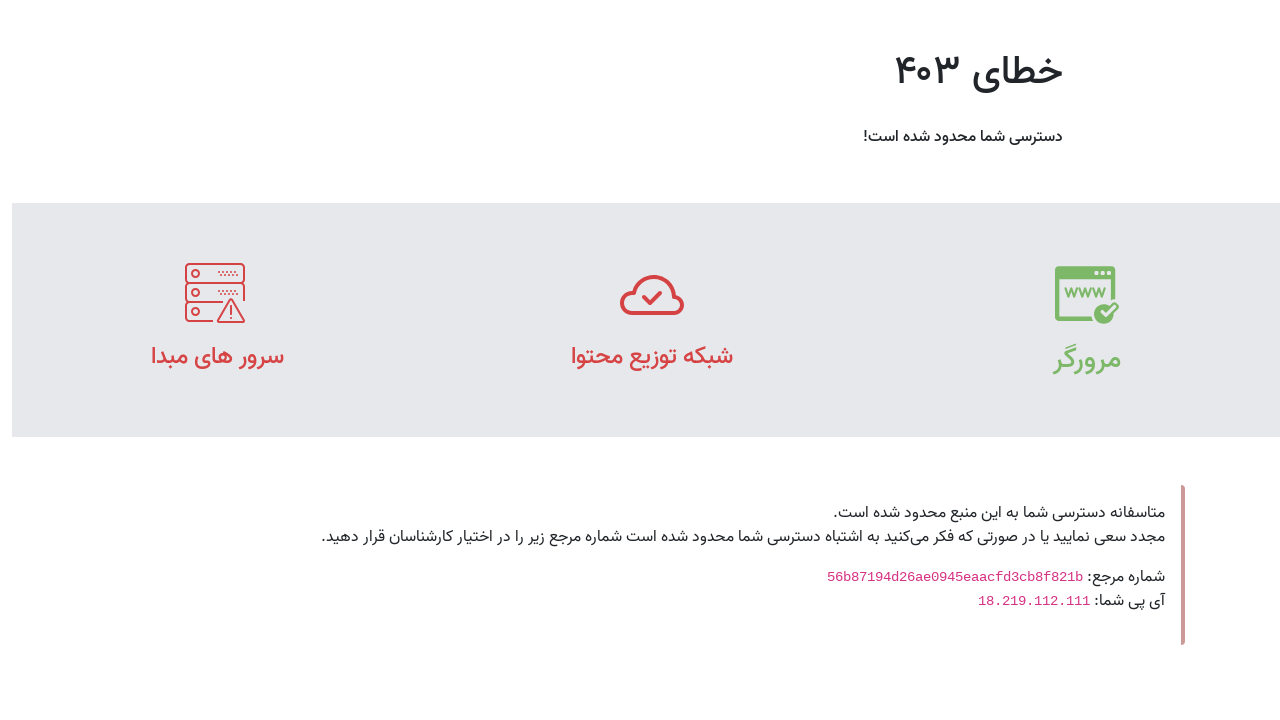

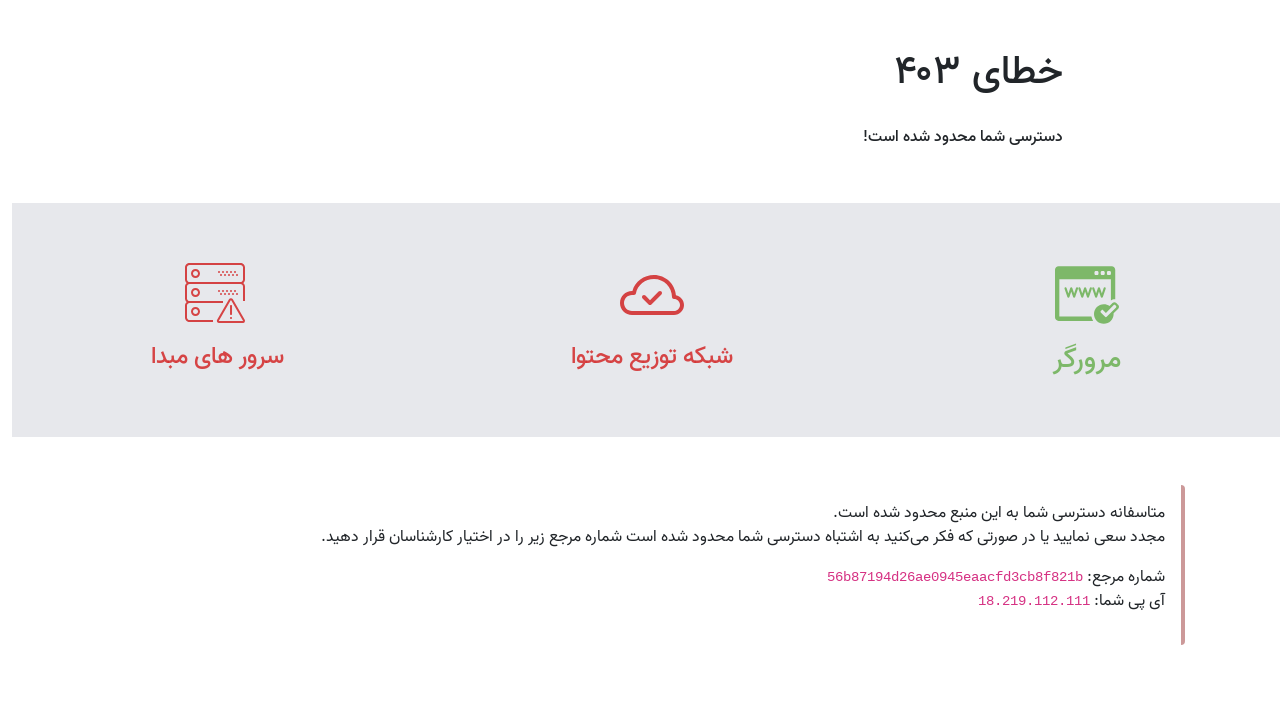